Tests date picker functionality by clearing and entering a new date

Starting URL: https://demoqa.com/date-picker

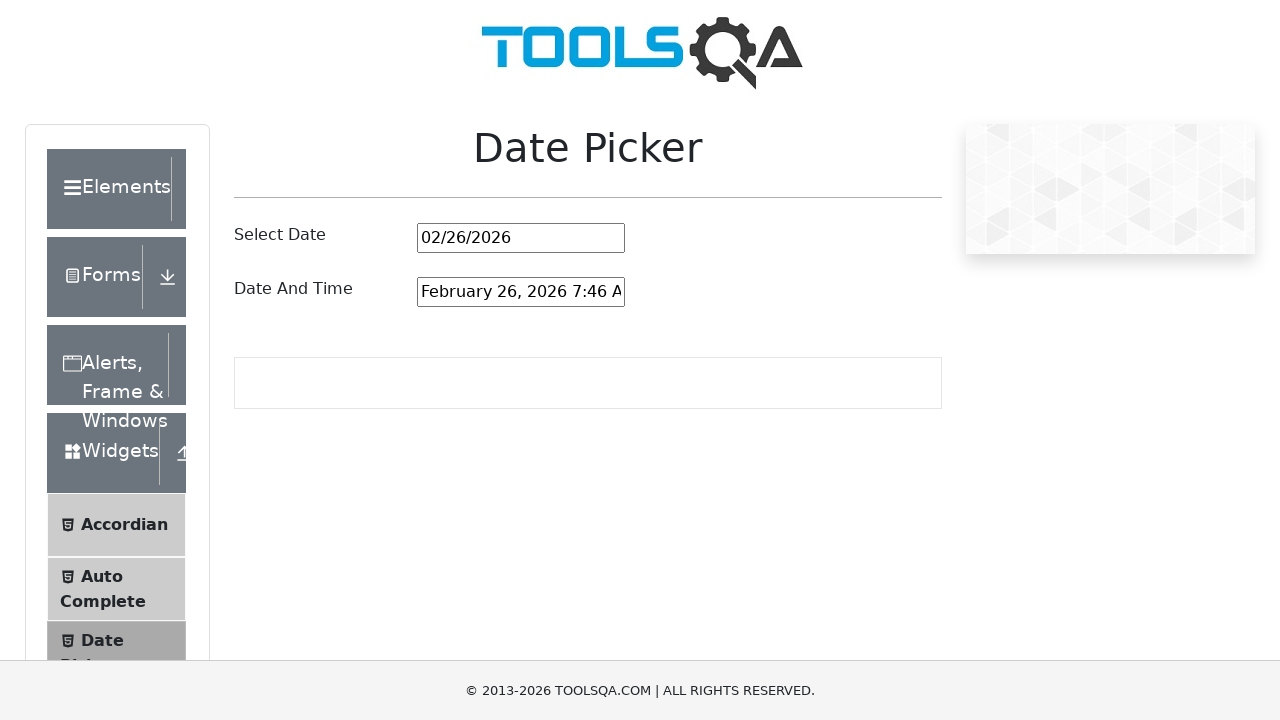

Clicked on date picker input field at (521, 238) on #datePickerMonthYearInput
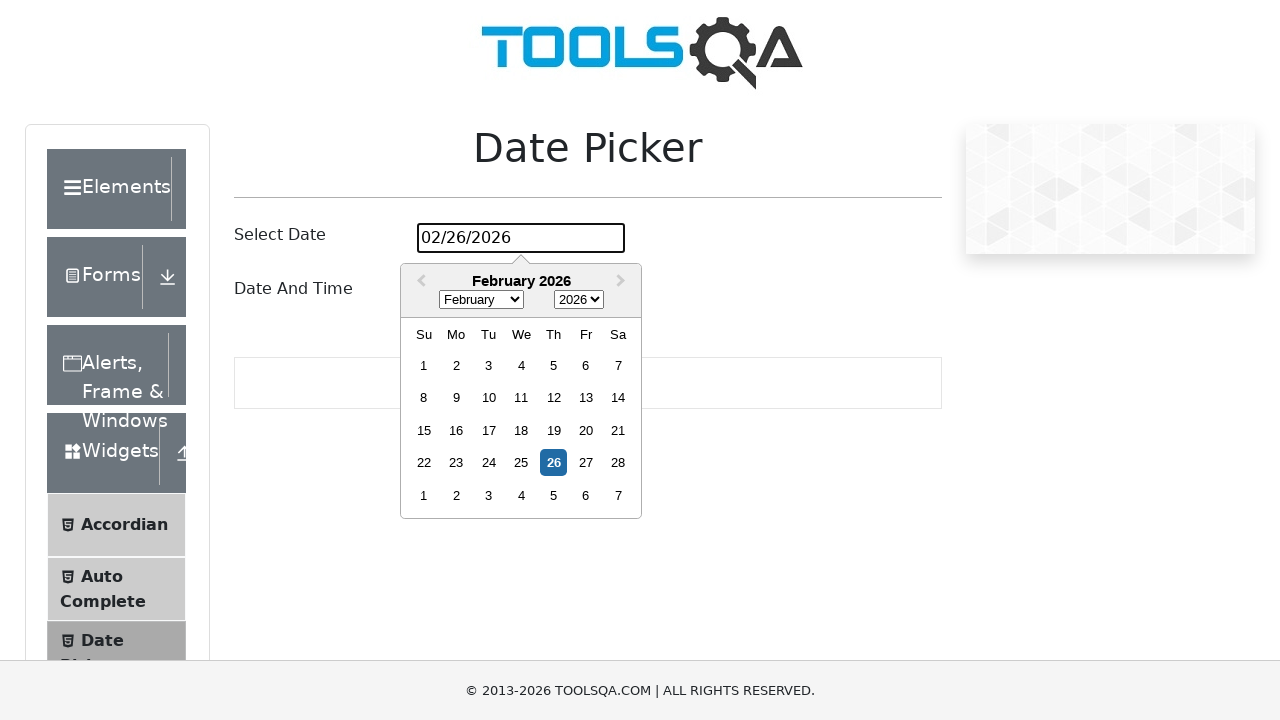

Selected all text in date picker field with Ctrl+A
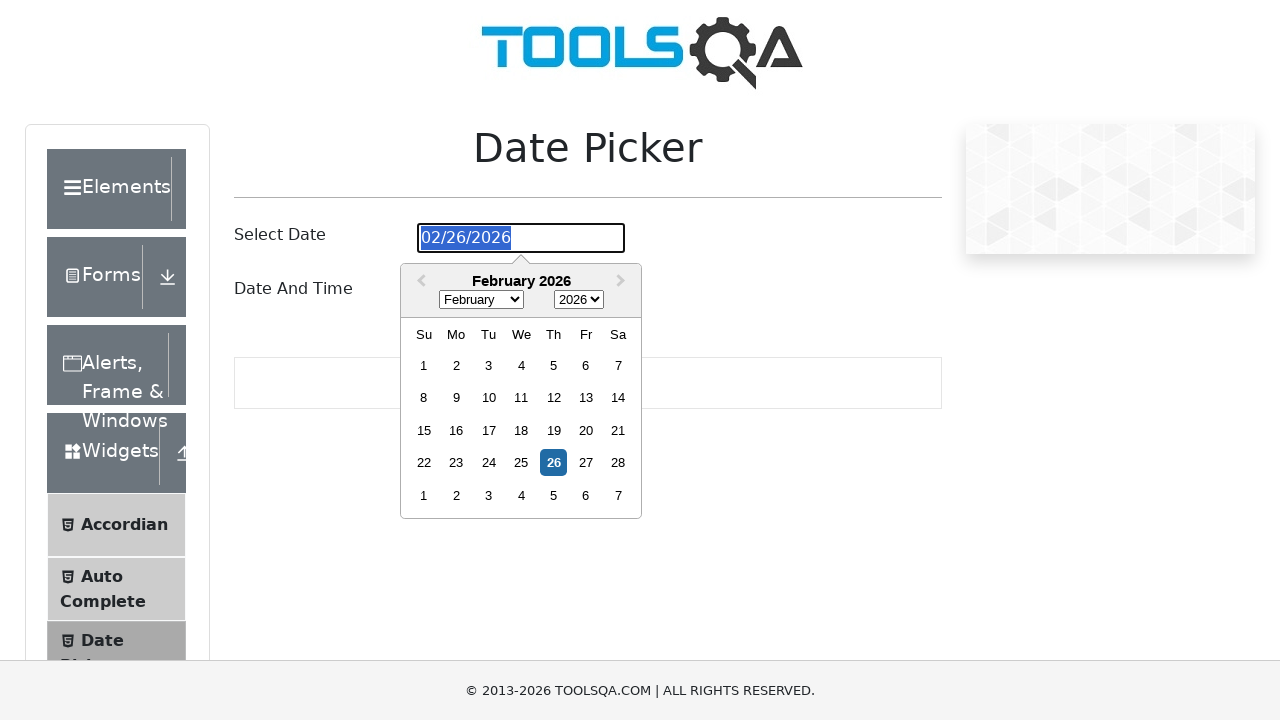

Cleared date picker field by pressing Backspace
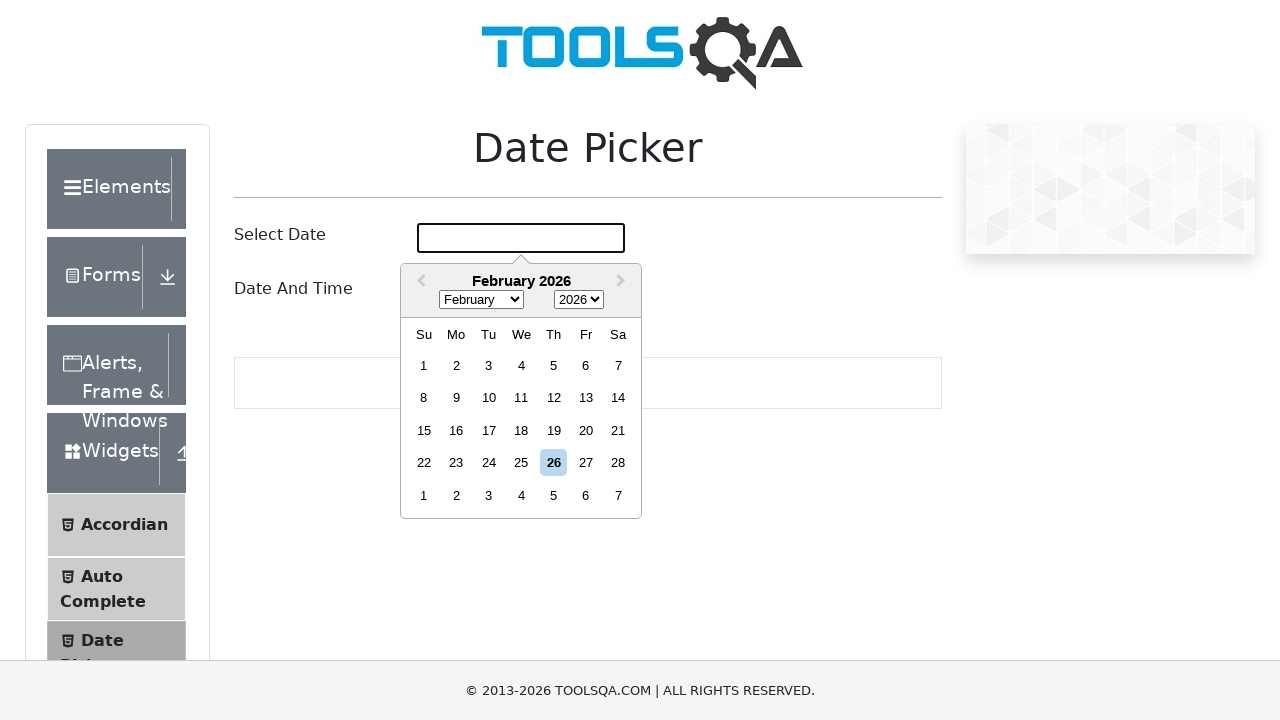

Entered new date '04/10/2025' into date picker field on #datePickerMonthYearInput
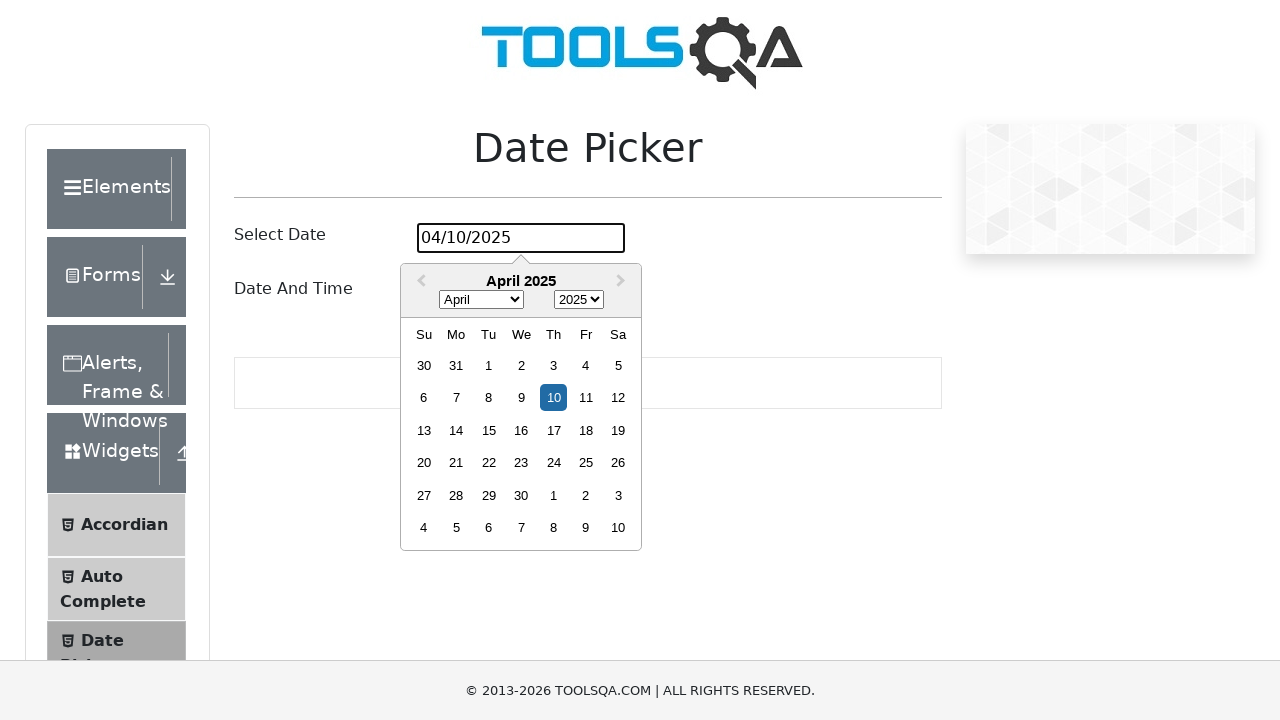

Pressed Enter to confirm date selection
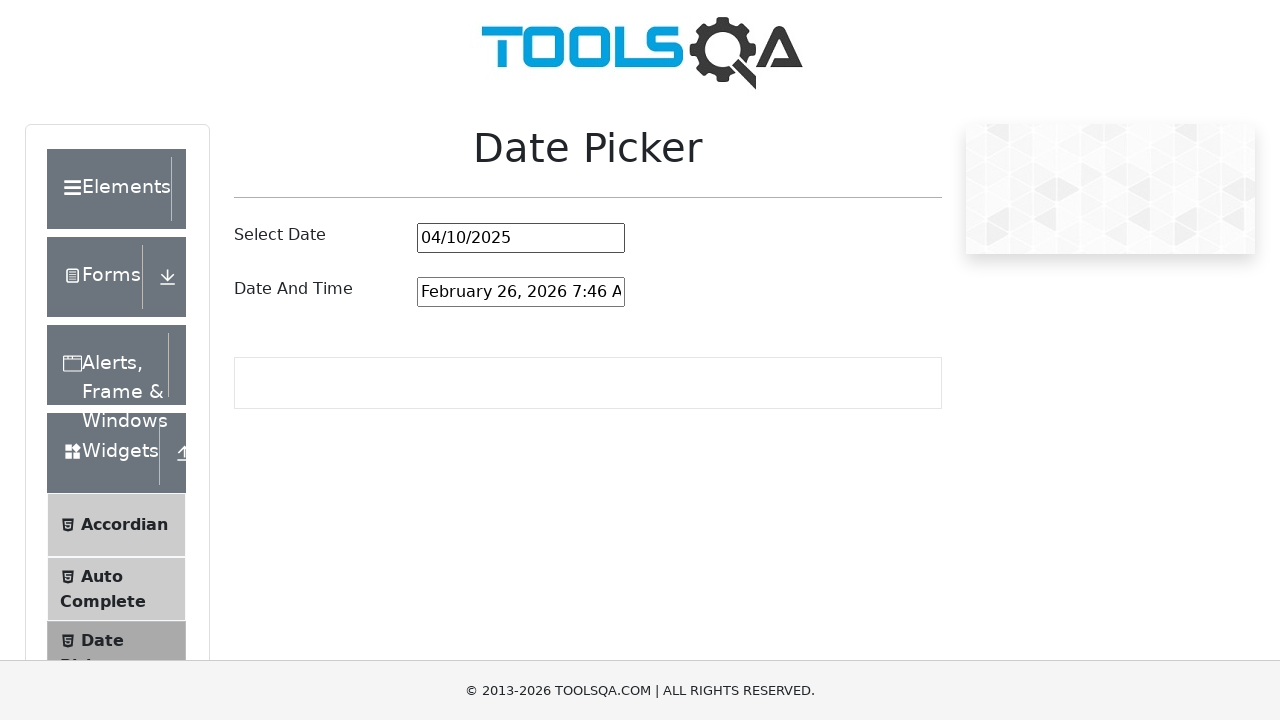

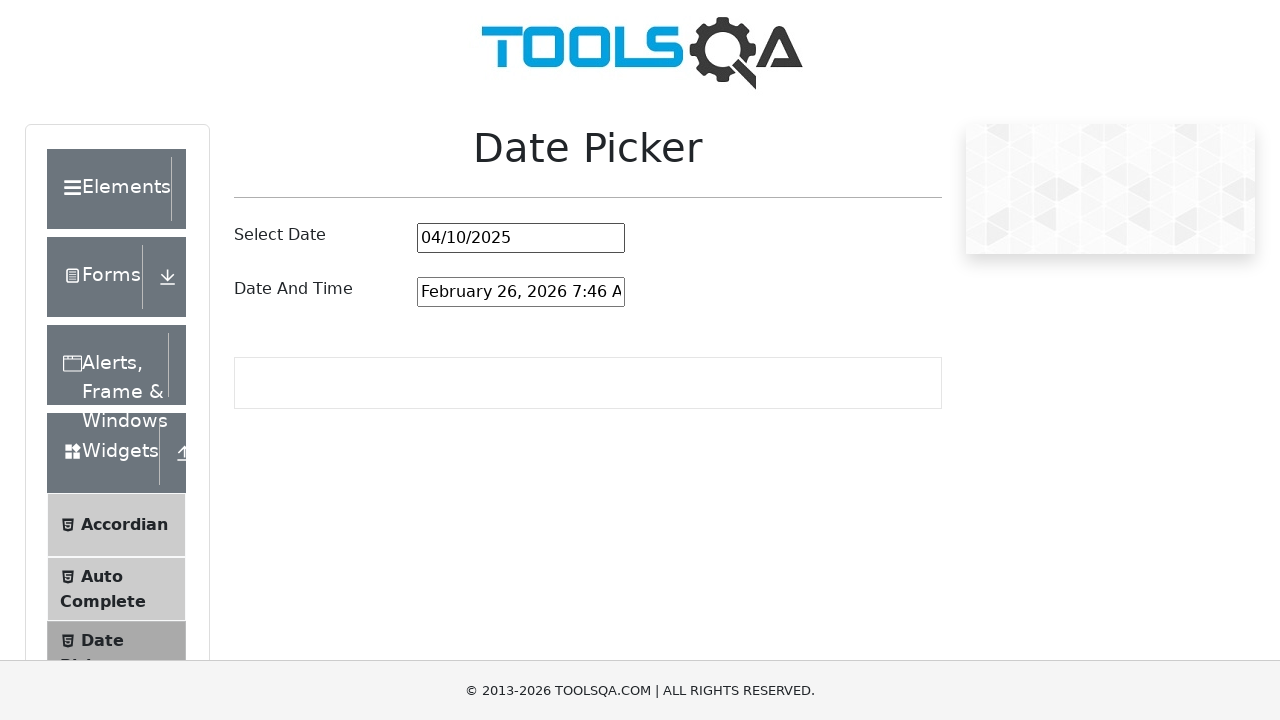